Navigates to Drag and Drop page, drags column A to column B, and verifies the columns have swapped

Starting URL: https://the-internet.herokuapp.com/

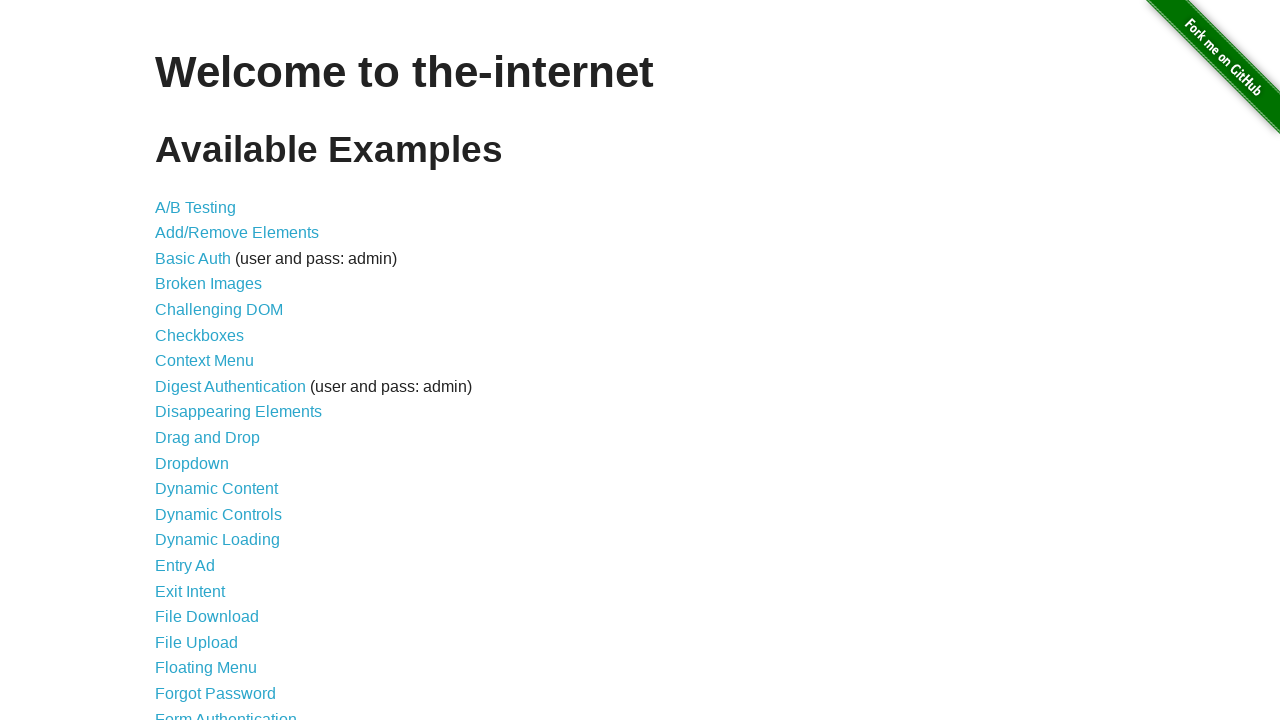

Clicked 'Drag and Drop' link to navigate to the page at (208, 438) on internal:role=link[name="Drag and Drop"i]
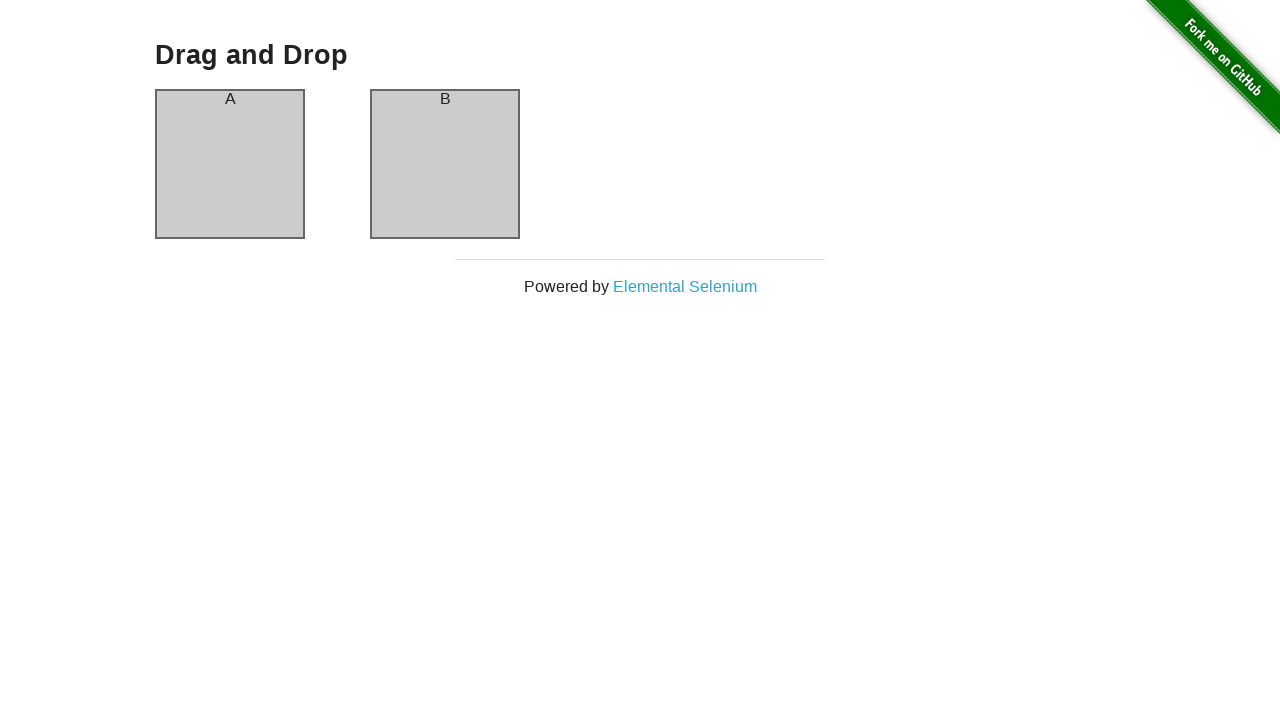

Dragged column A to column B position at (445, 164)
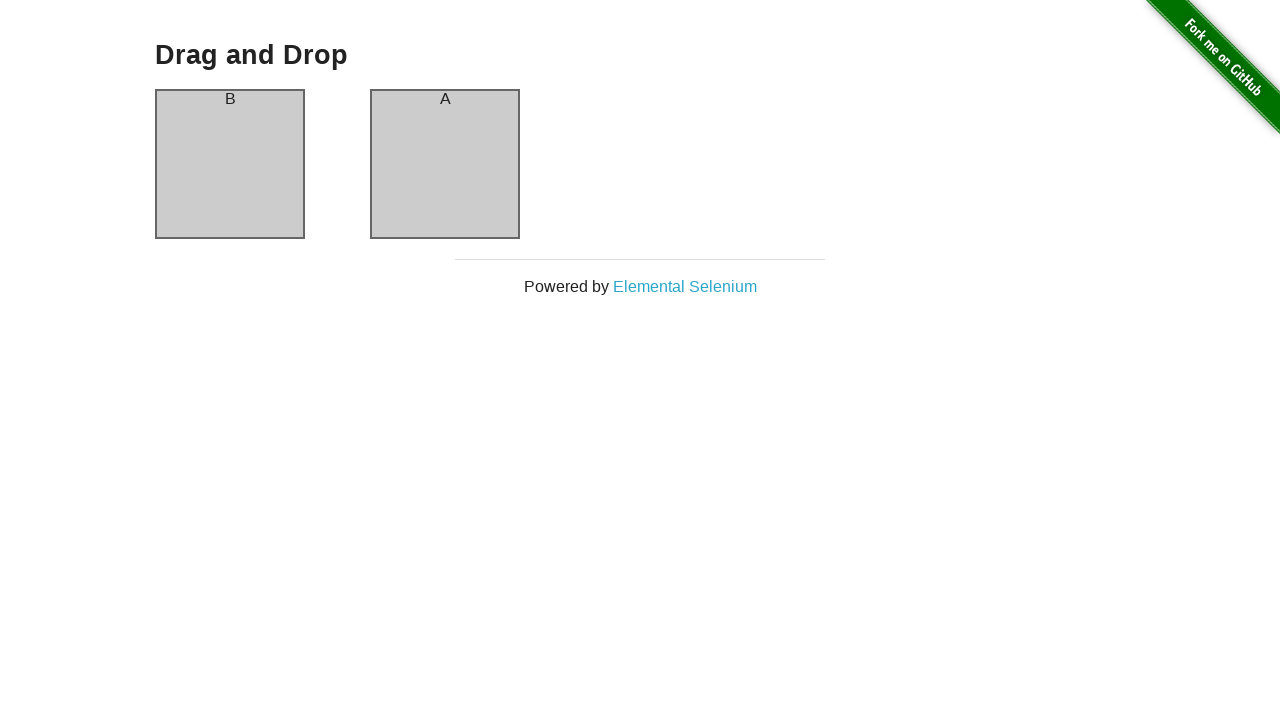

Verified column A now displays 'B' after drag operation
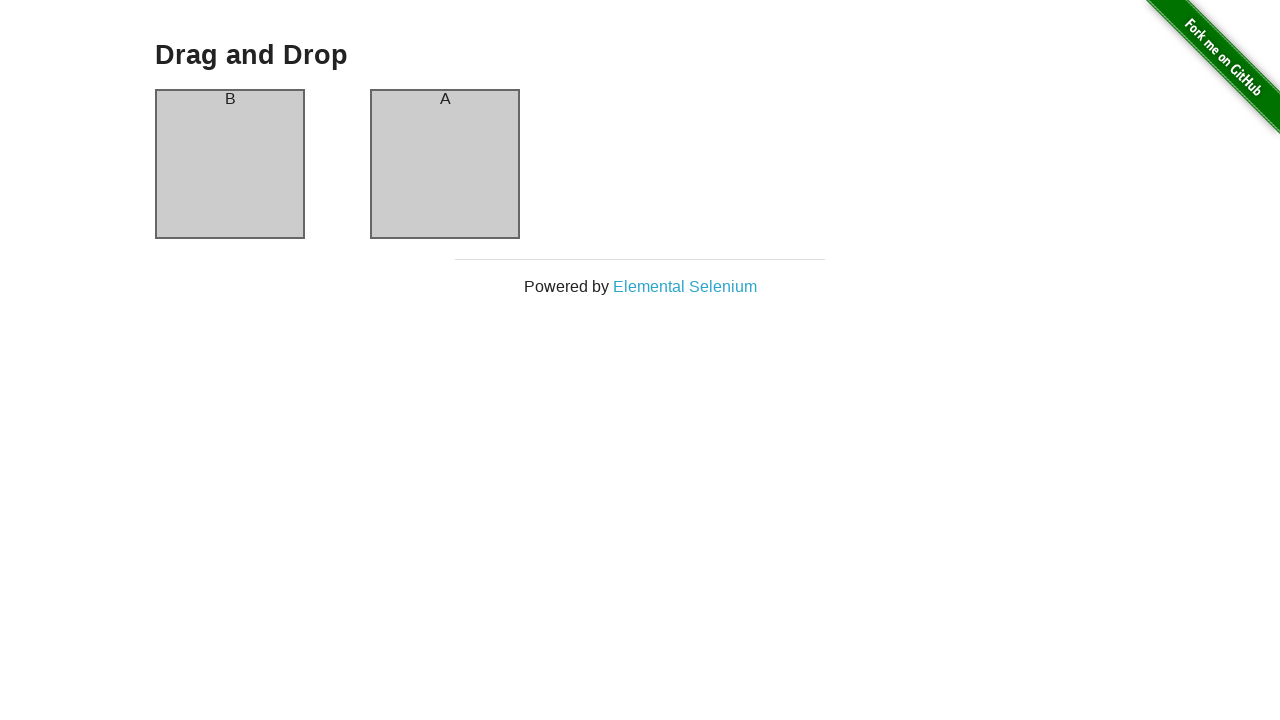

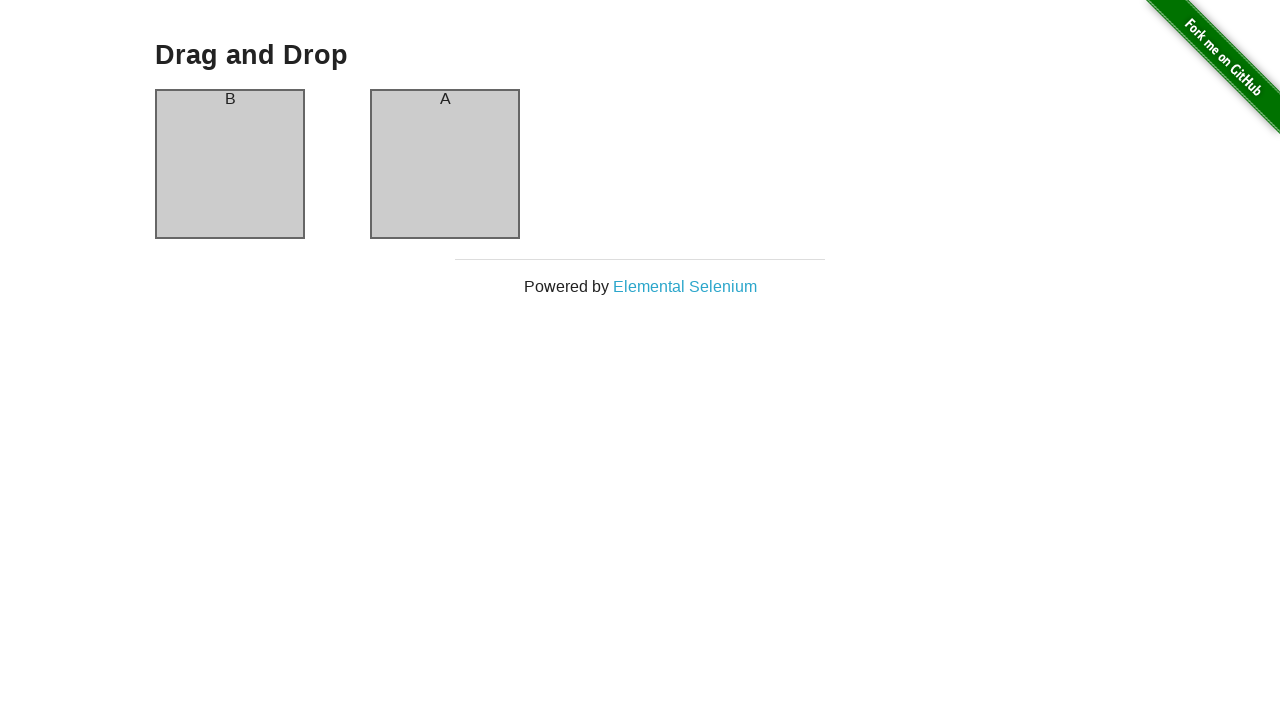